Tests different types of JavaScript alerts (simple, confirm, and prompt) by triggering them and interacting with each alert type

Starting URL: https://letcode.in/alert

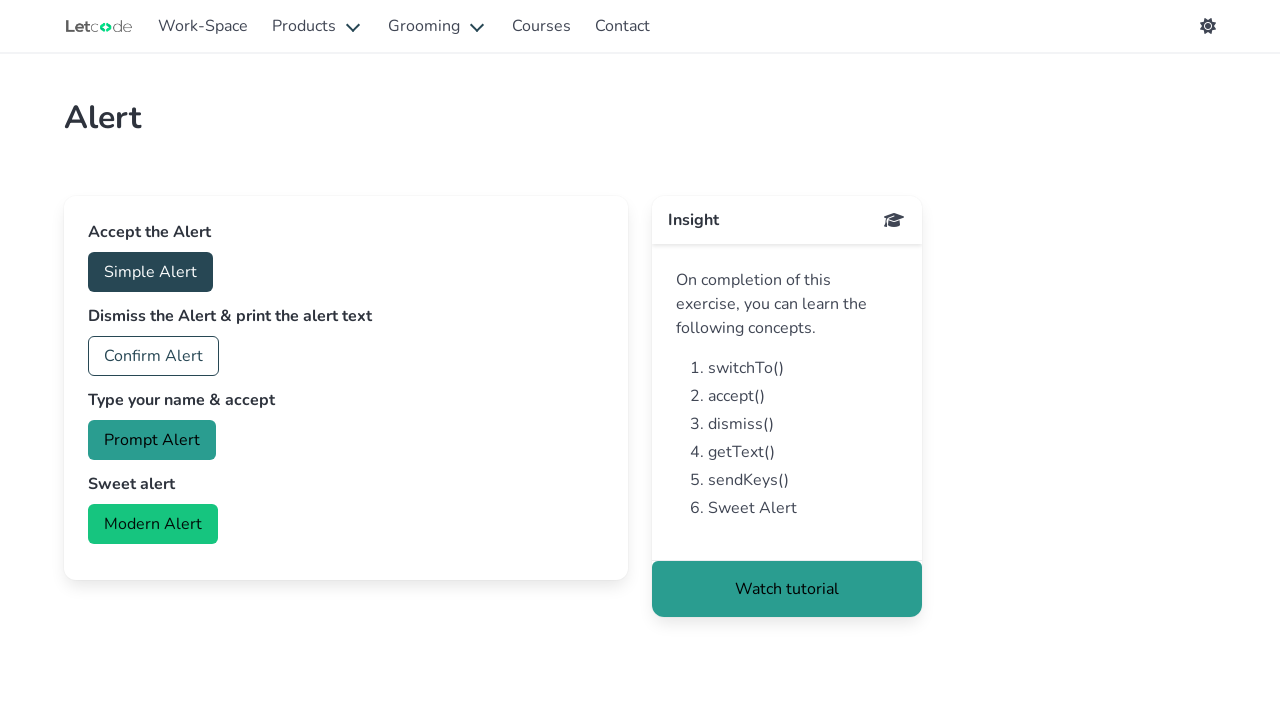

Clicked button to trigger simple alert at (150, 272) on #accept
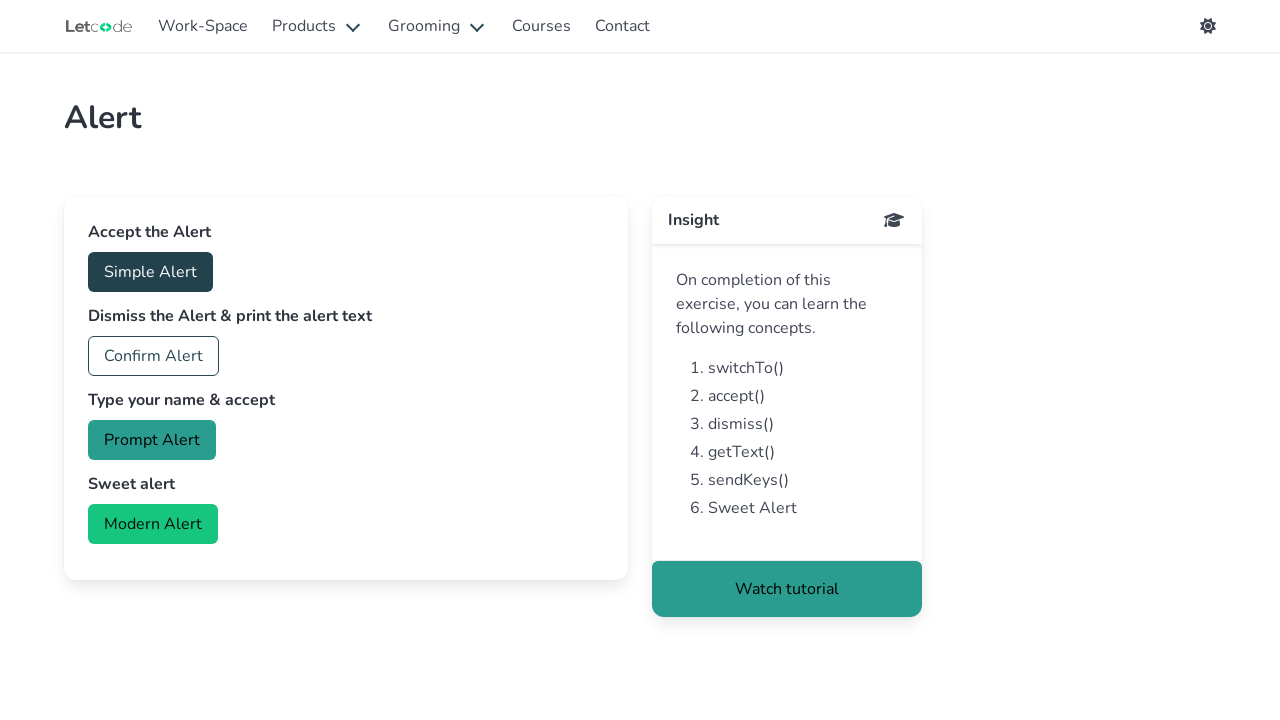

Set up dialog handler to accept simple alert
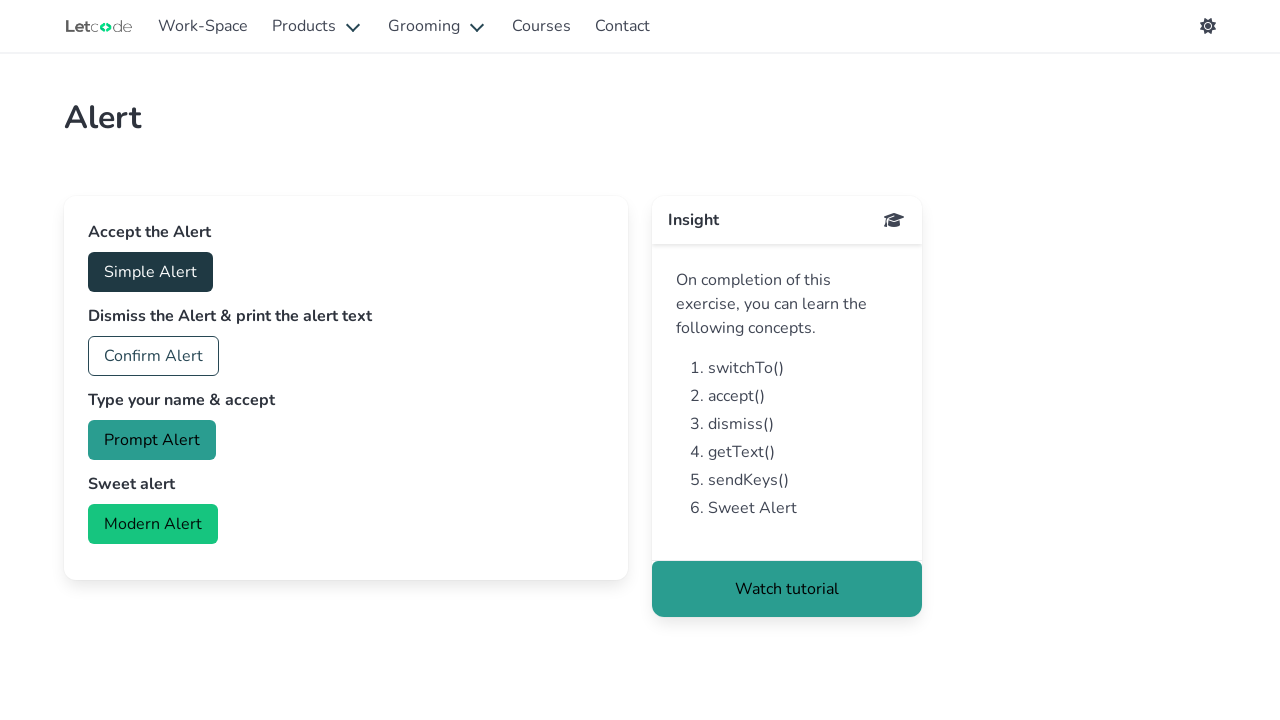

Clicked button to trigger confirm alert at (154, 356) on #confirm
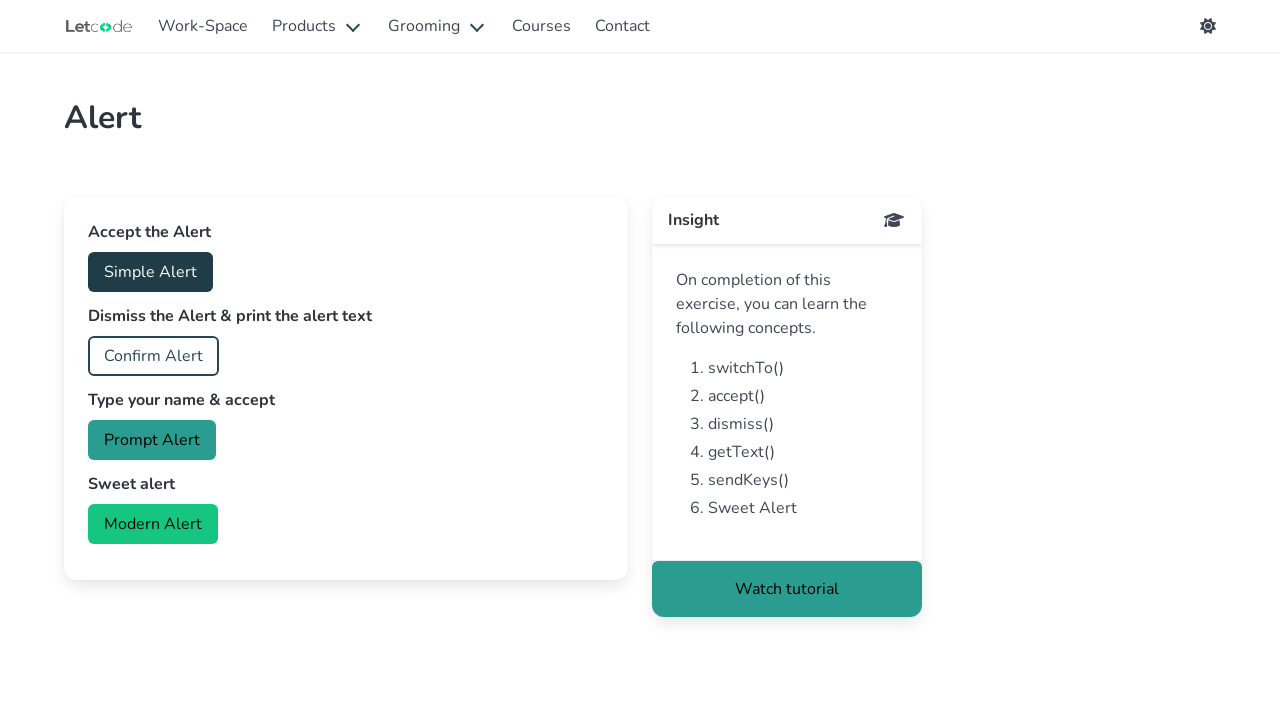

Set up dialog handler to dismiss confirm alert
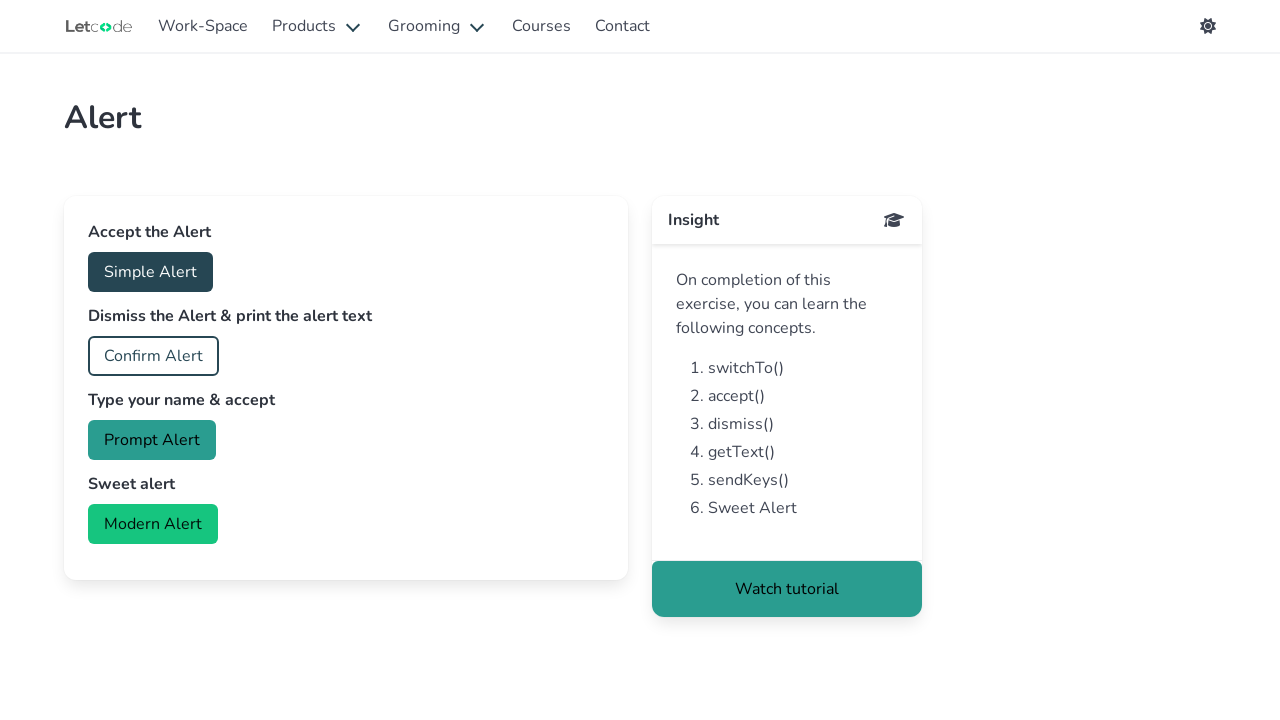

Set up dialog handler to accept prompt alert with text 'Vijay'
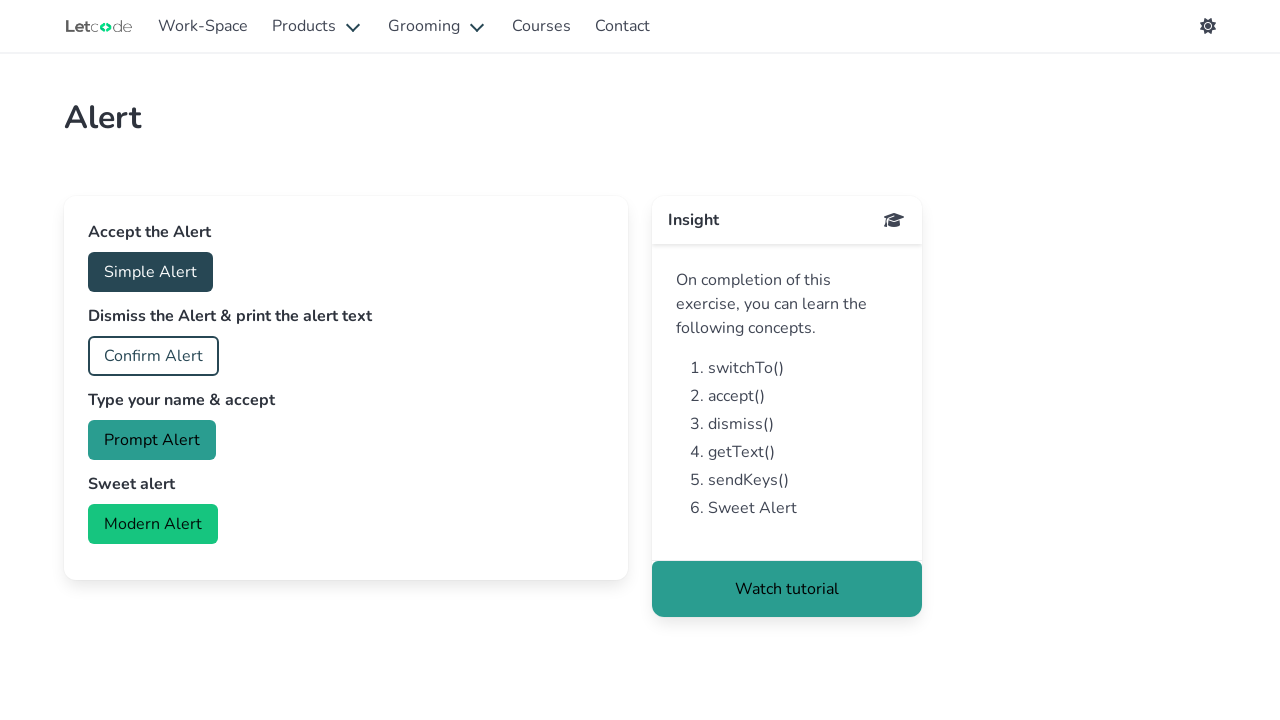

Clicked button to trigger prompt alert at (152, 440) on #prompt
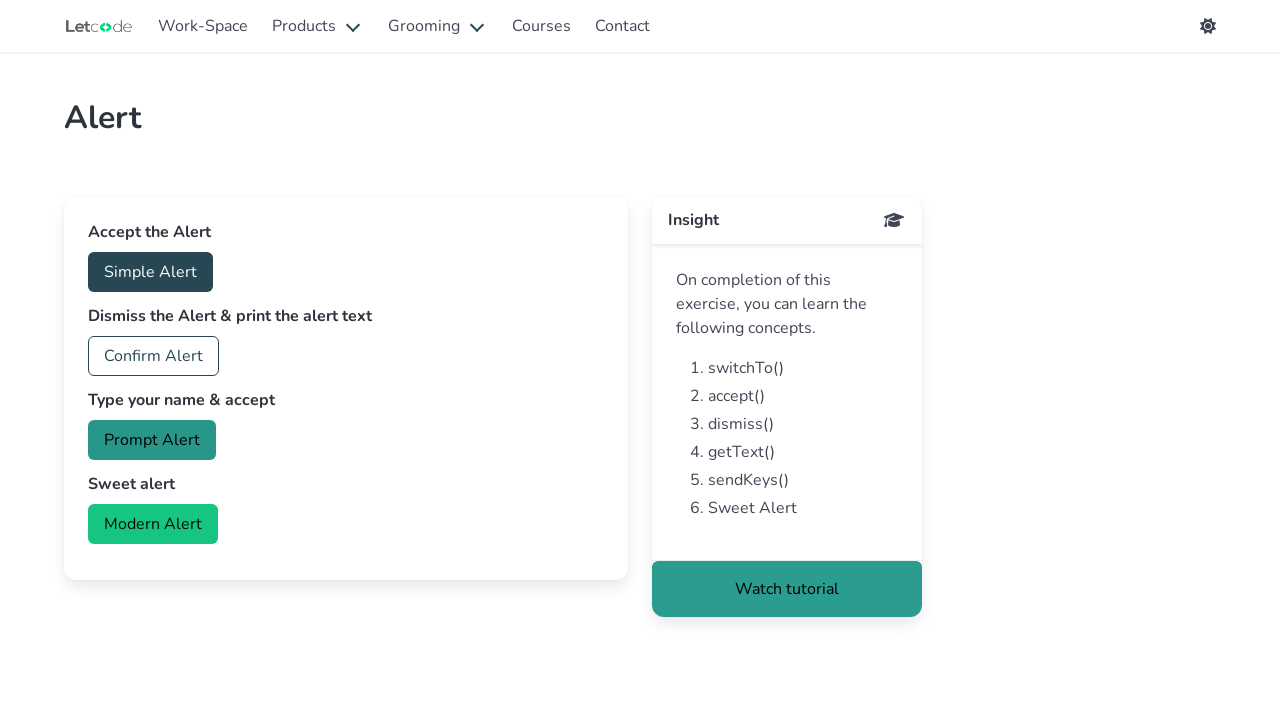

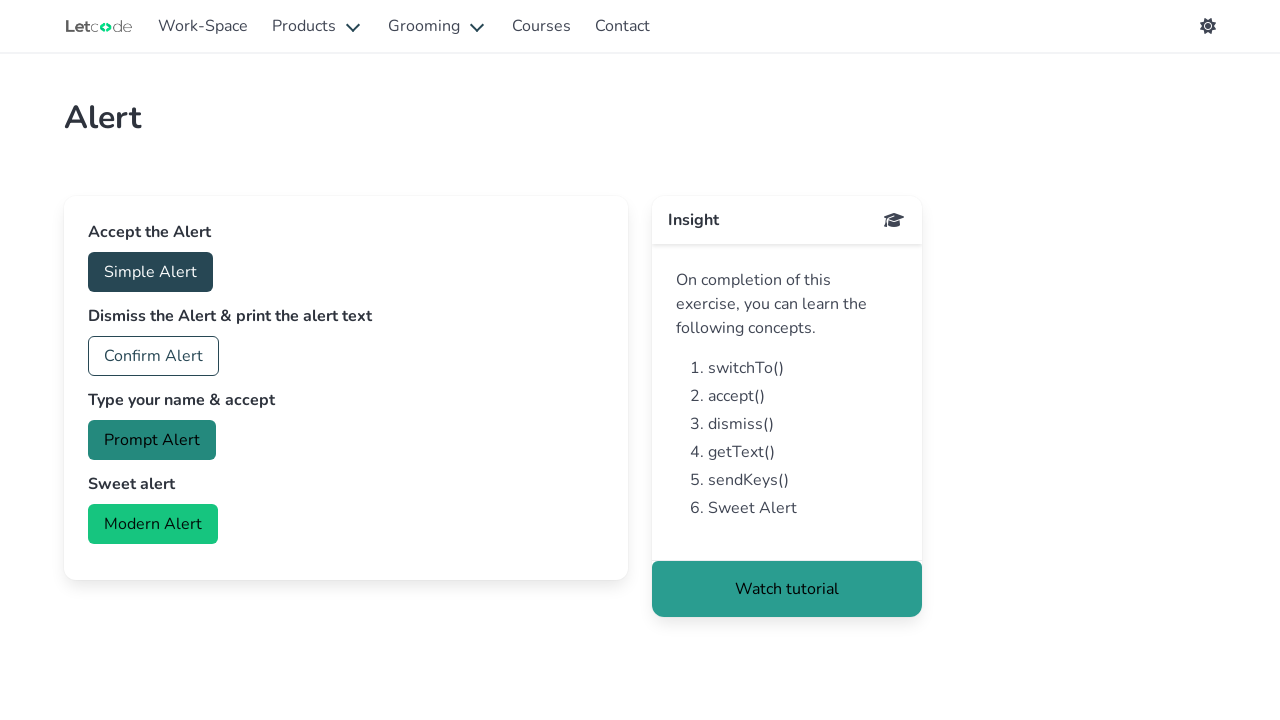